Tests dynamic dropdown autocomplete by typing partial text and verifying that suggestion items appear in the dropdown list

Starting URL: https://rahulshettyacademy.com/AutomationPractice/

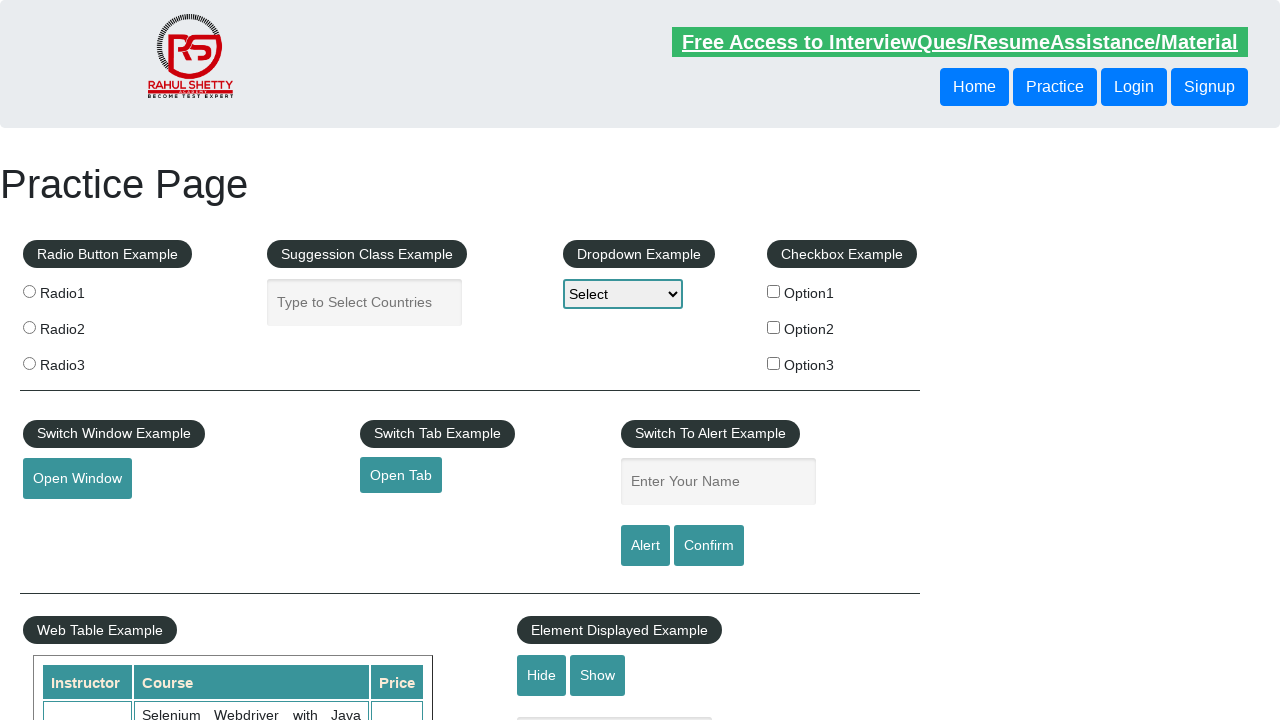

Filled autocomplete input field with 'In' on #autocomplete
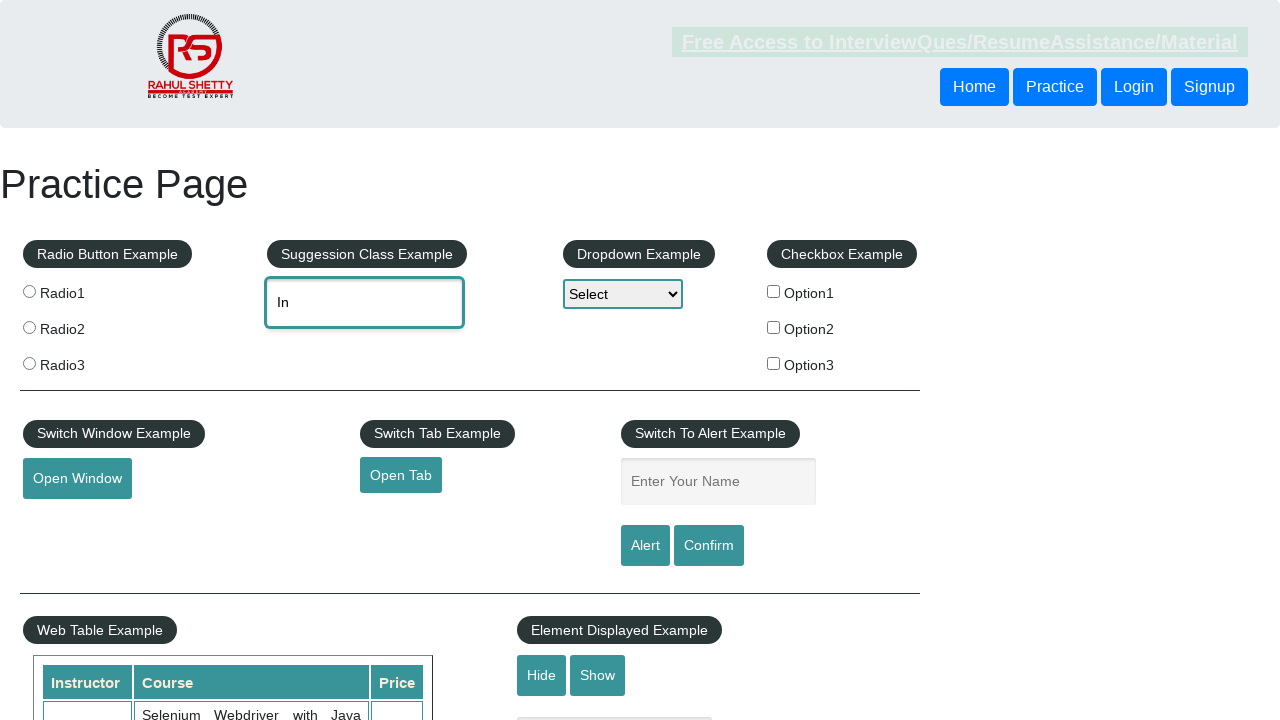

Autocomplete suggestions dropdown appeared
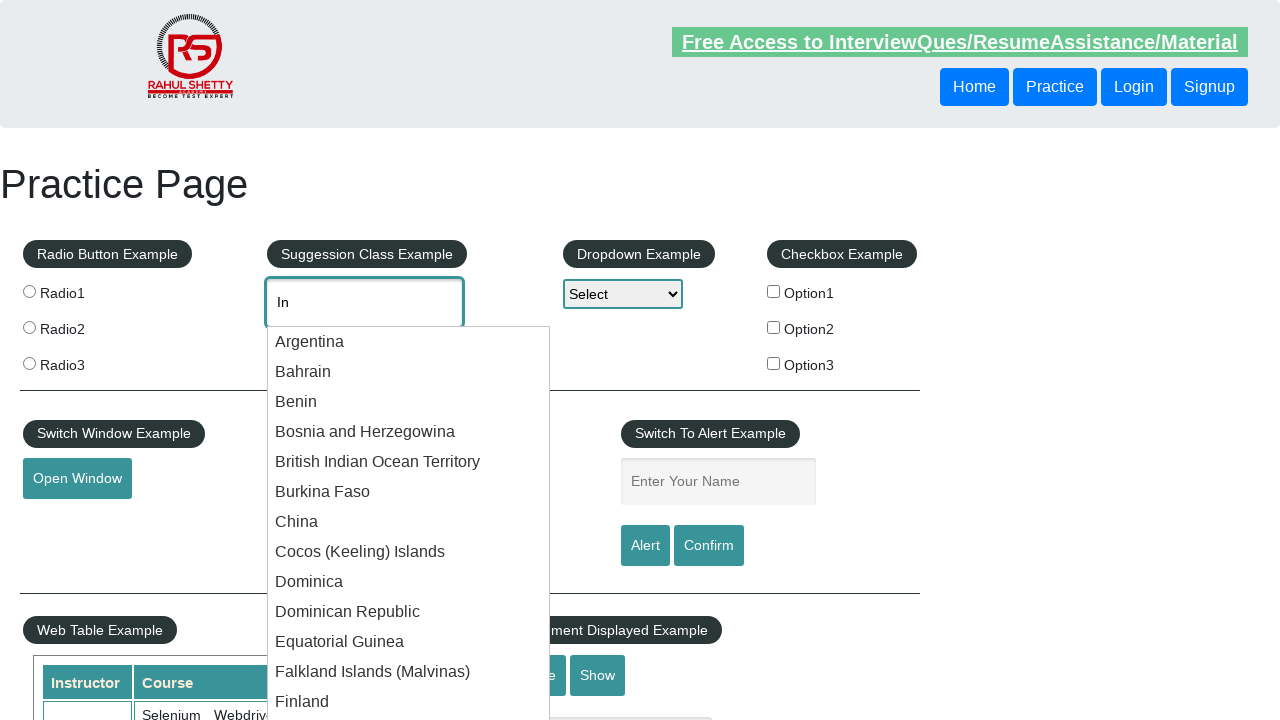

Located autocomplete suggestion items
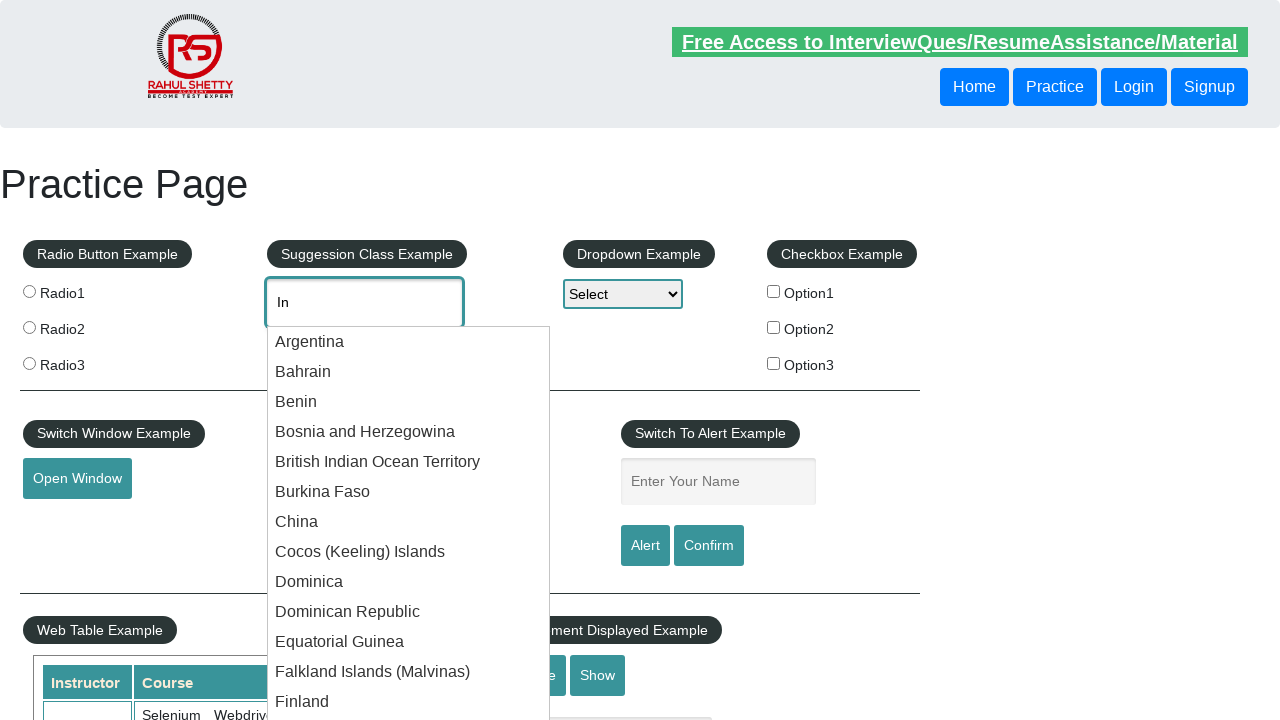

First suggestion item is visible
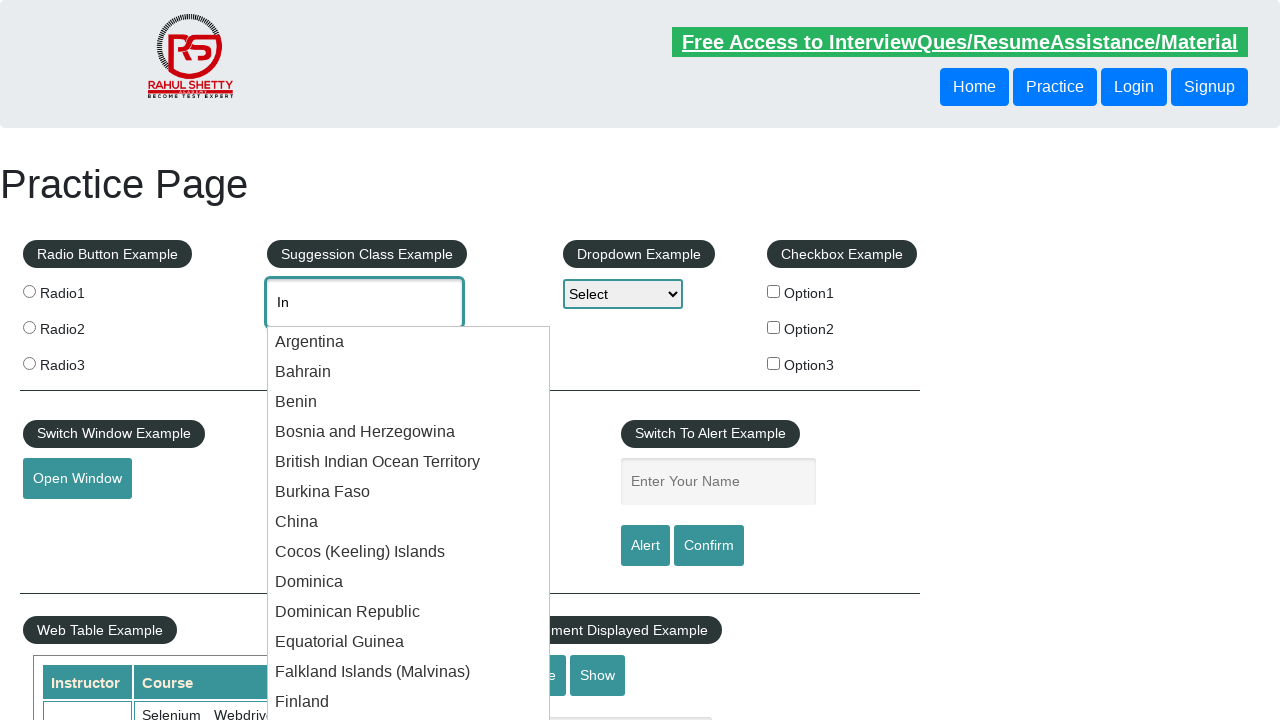

Cleared autocomplete input field on #autocomplete
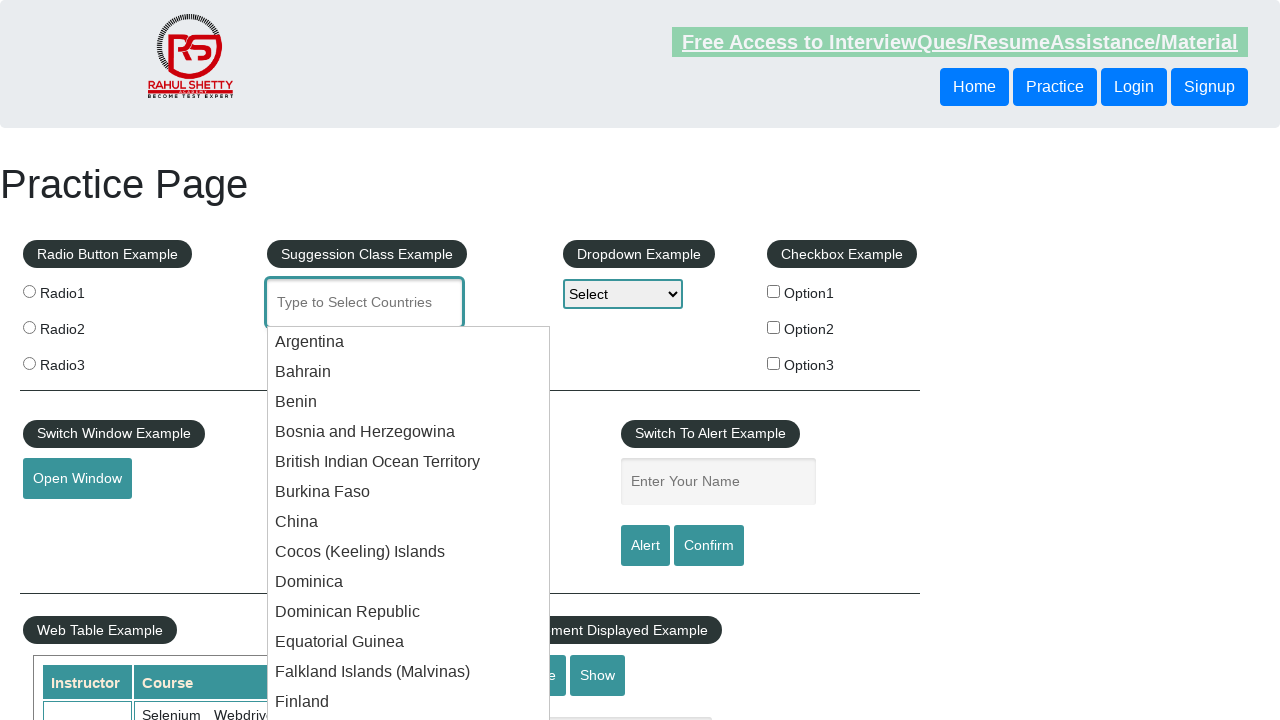

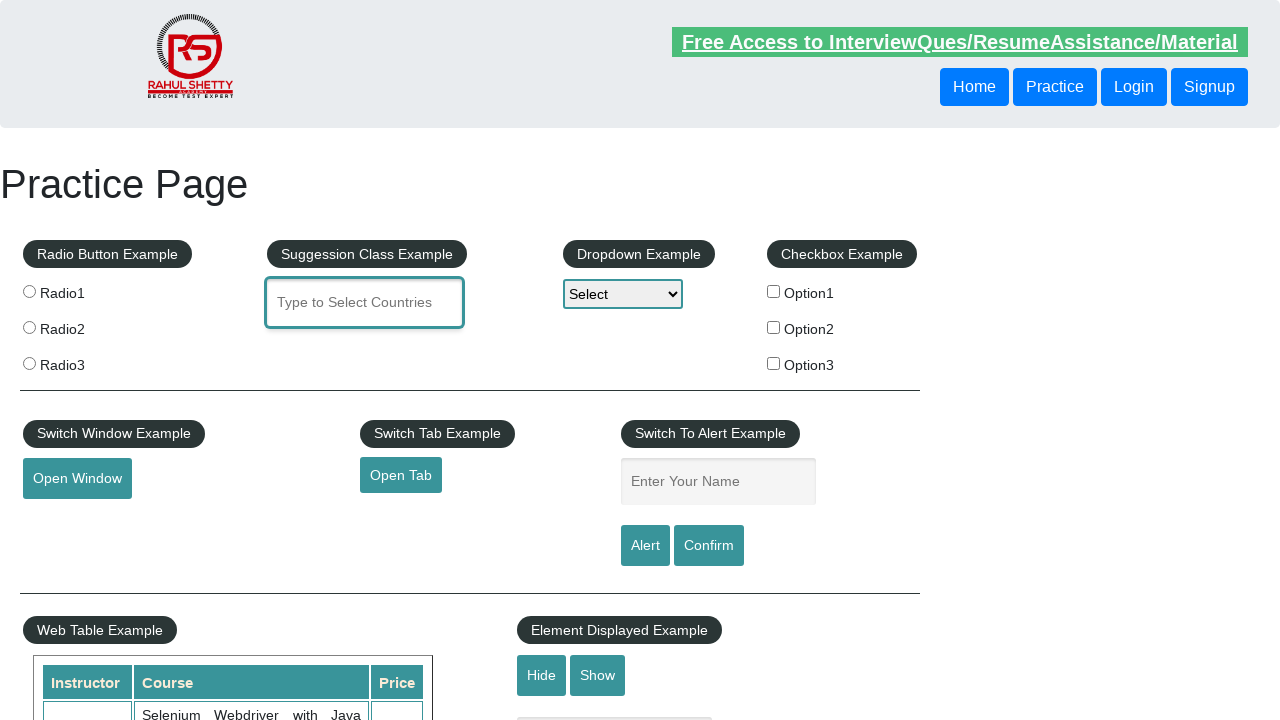